Navigates to jQuery UI droppable demo, identifies a draggable element within an iframe, then navigates to the resizable demo page

Starting URL: https://jqueryui.com/droppable/

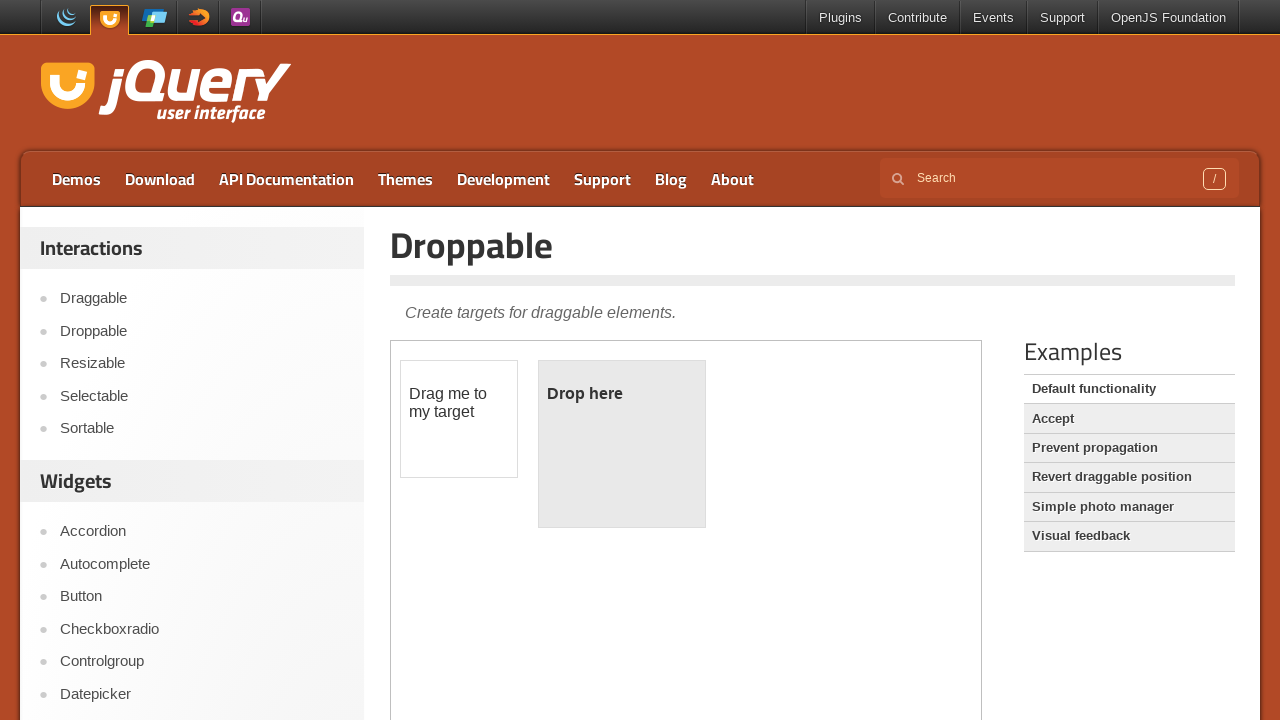

Located the demo iframe
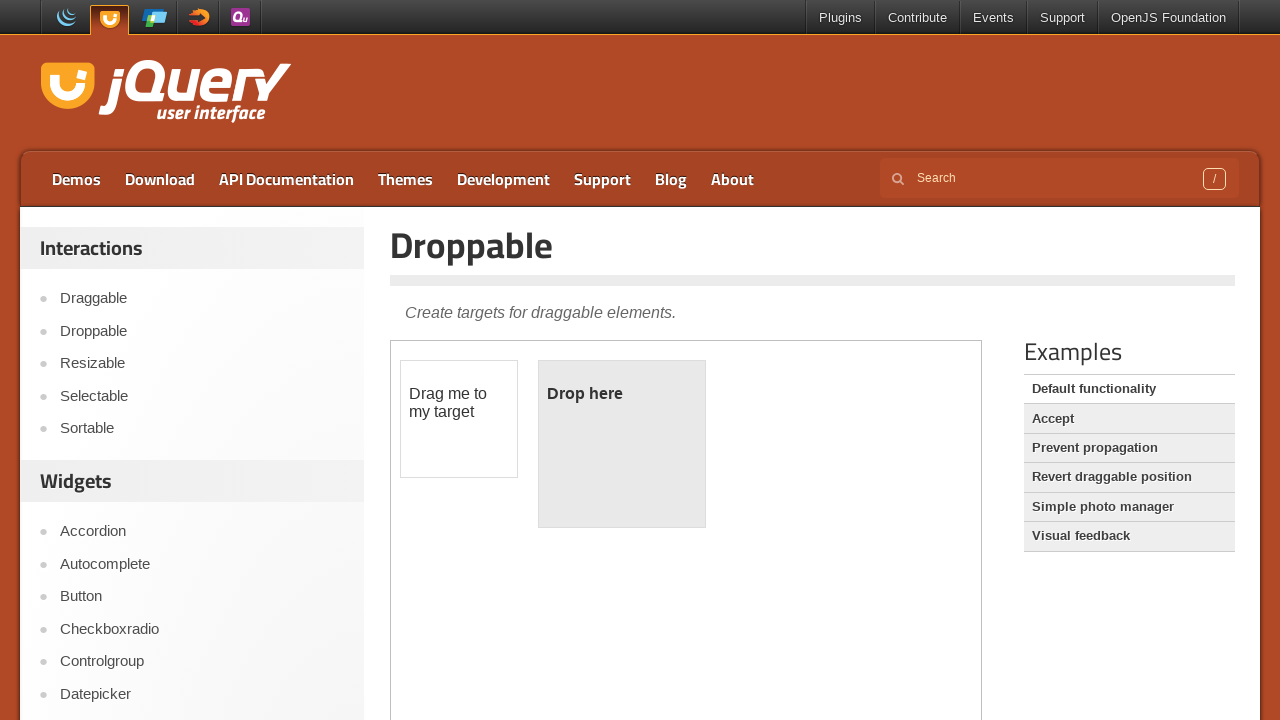

Located the draggable element within iframe
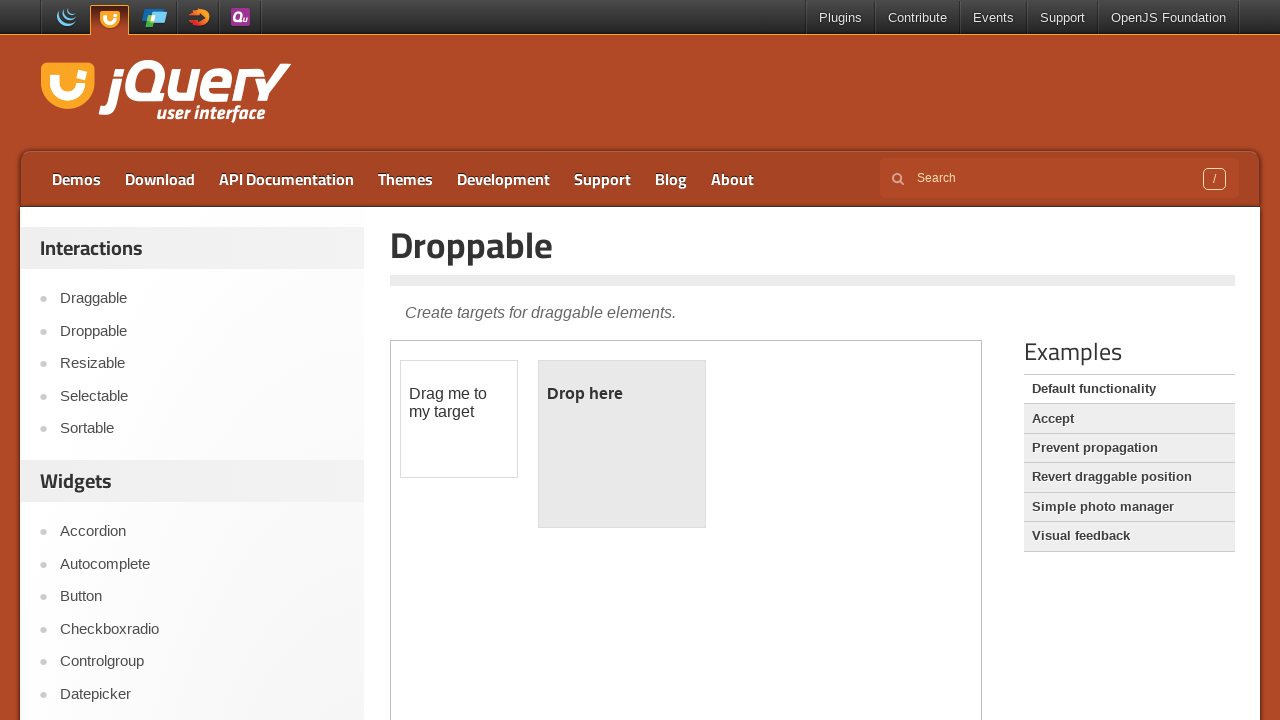

Retrieved draggable element text: '
	Drag me to my target
'
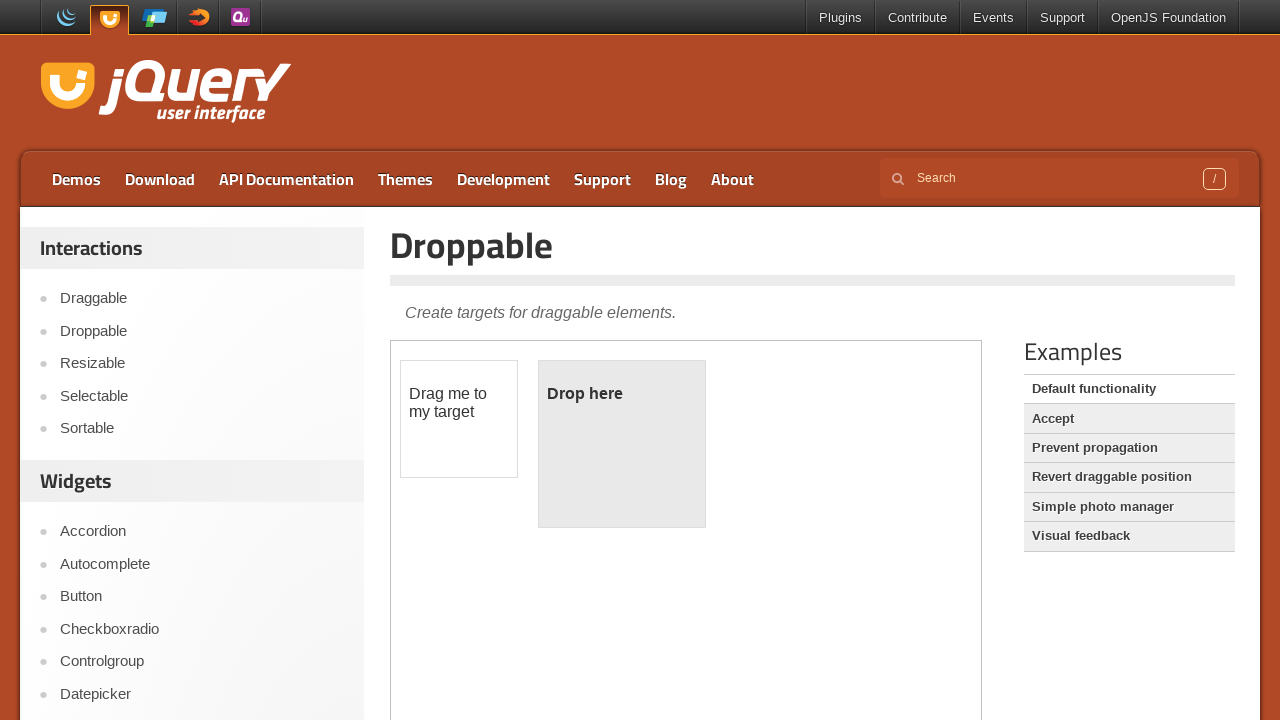

Clicked link to navigate to jQuery UI resizable demo page at (202, 364) on a[href='https://jqueryui.com/resizable/']
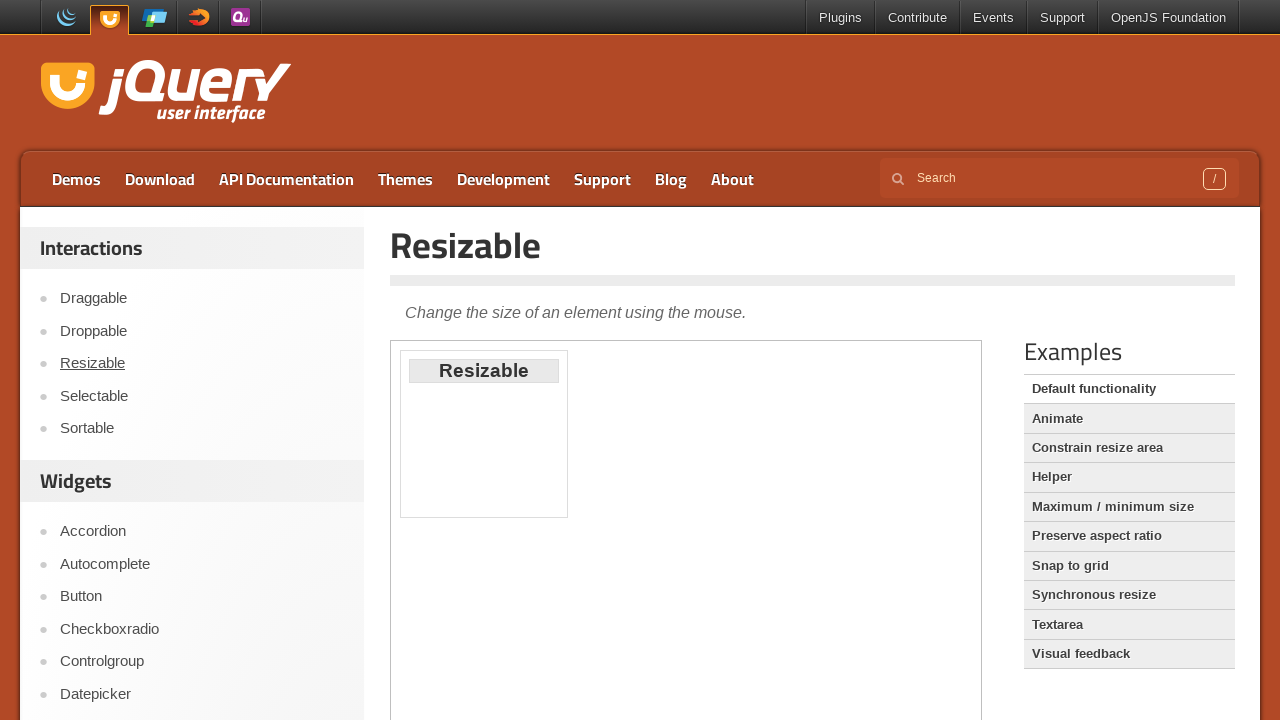

Retrieved page title: 'Resizable | jQuery UI'
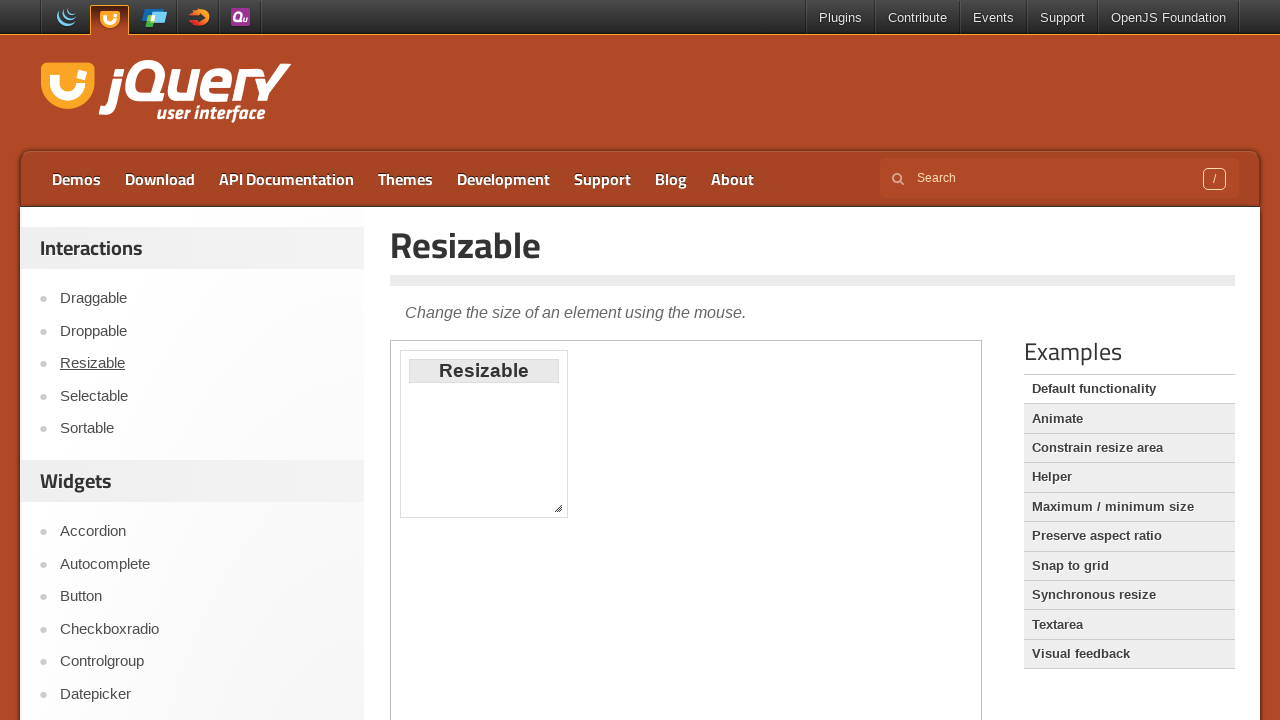

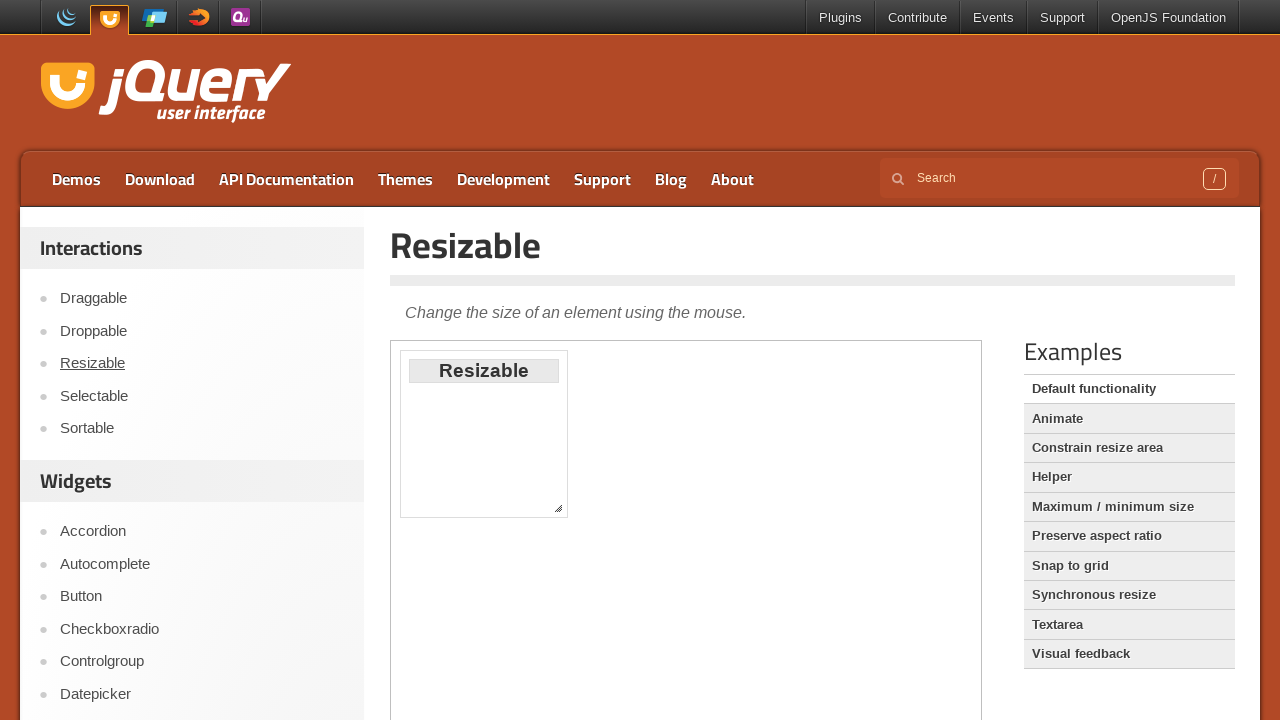